Tests static dropdown selection functionality by selecting options using different methods (by value, by index, and by visible text)

Starting URL: https://rahulshettyacademy.com/dropdownsPractise/

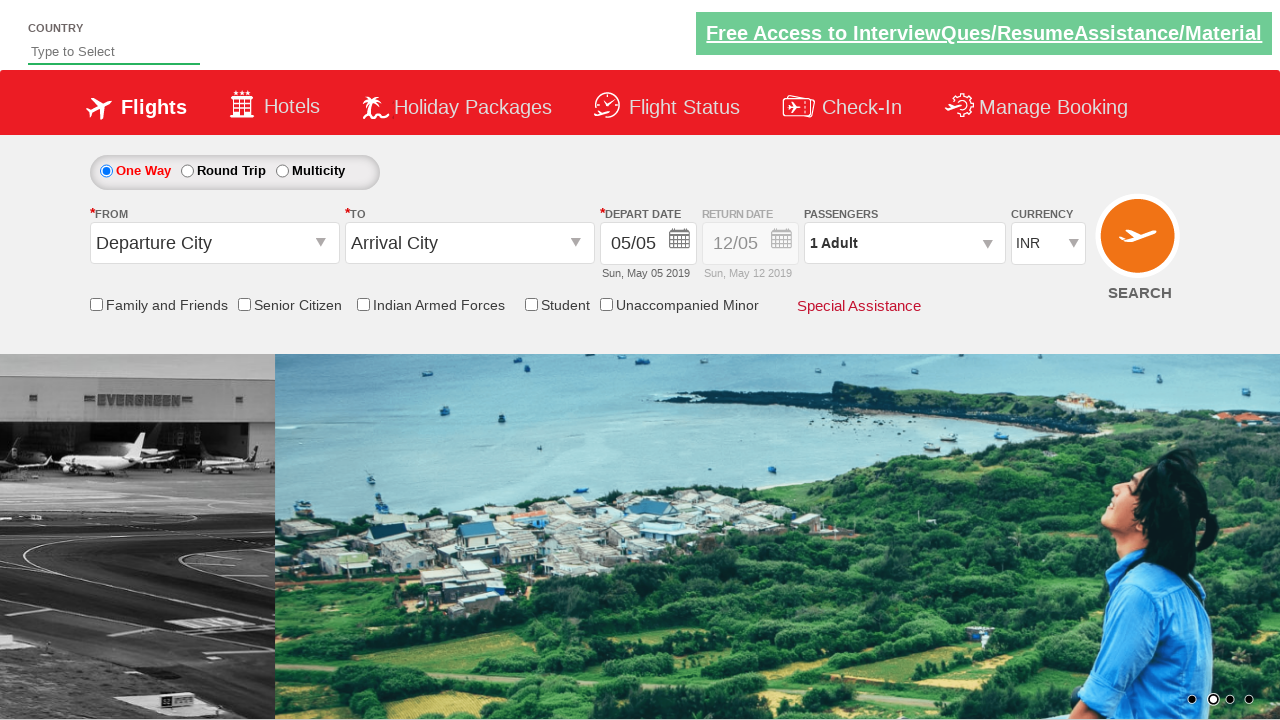

Located the static dropdown element for currency selection
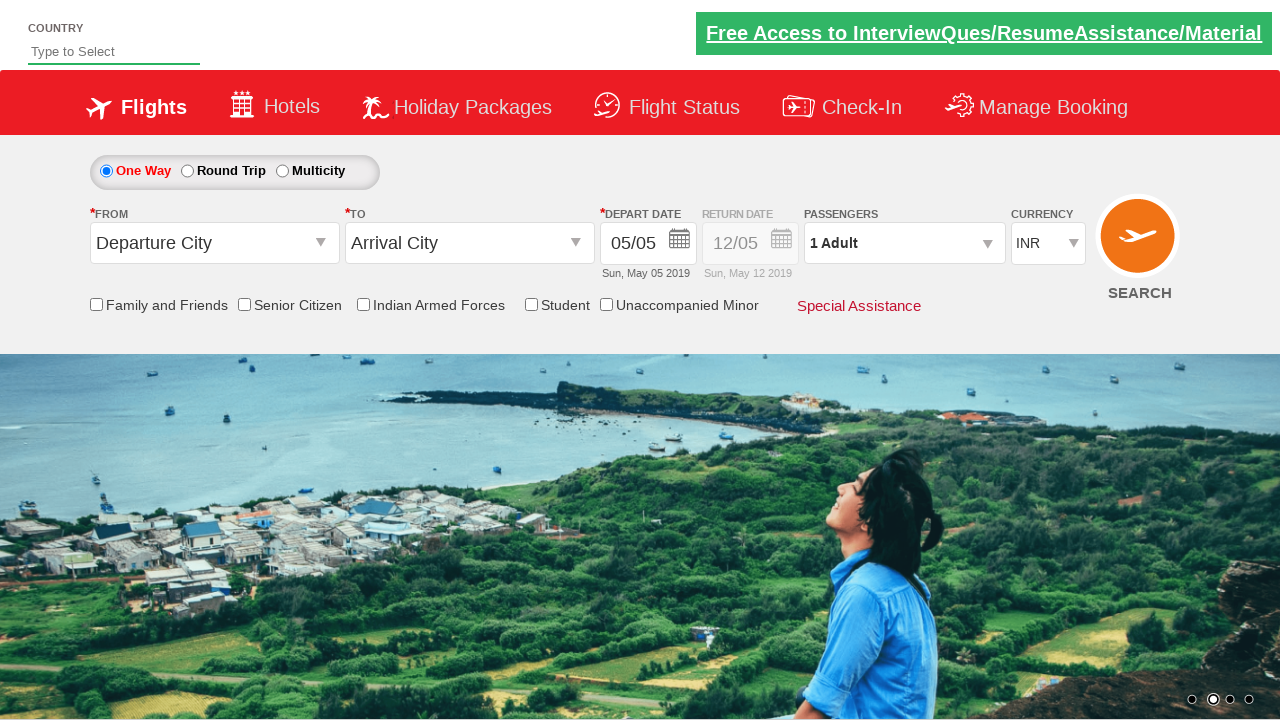

Selected 'INR' option from dropdown by value on select#ctl00_mainContent_DropDownListCurrency
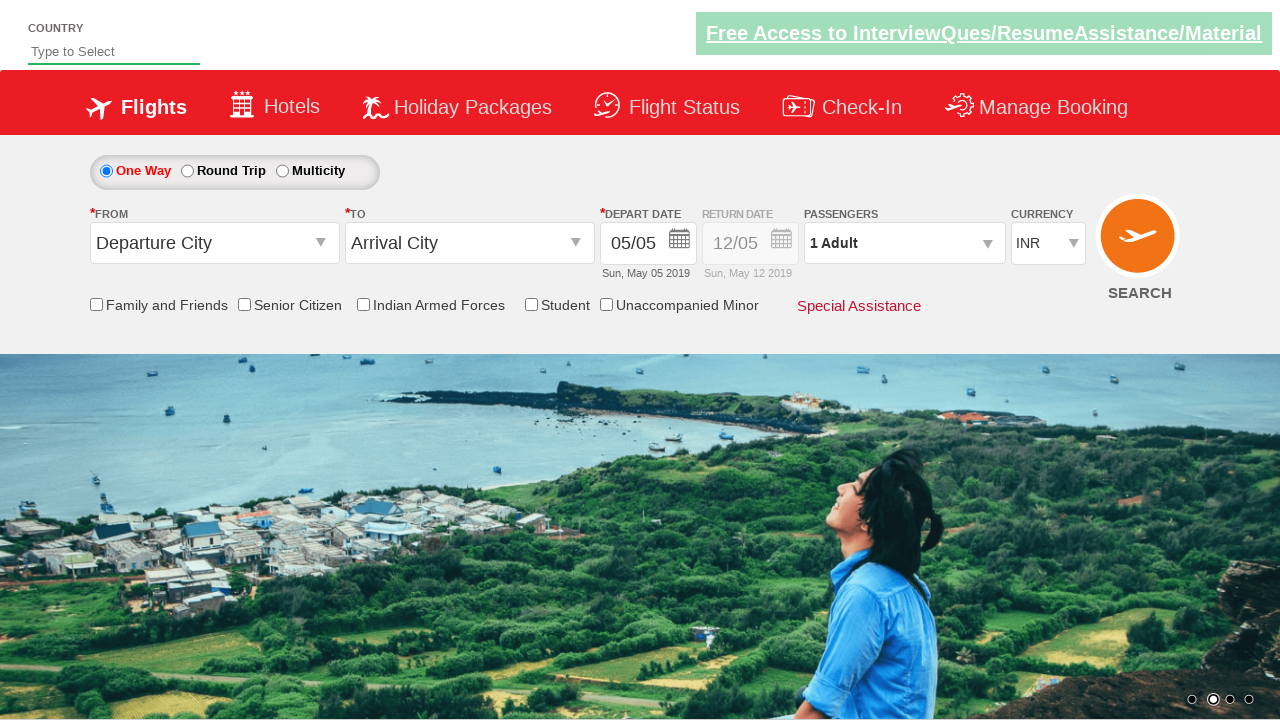

Selected dropdown option by index 2 (3rd option) on select#ctl00_mainContent_DropDownListCurrency
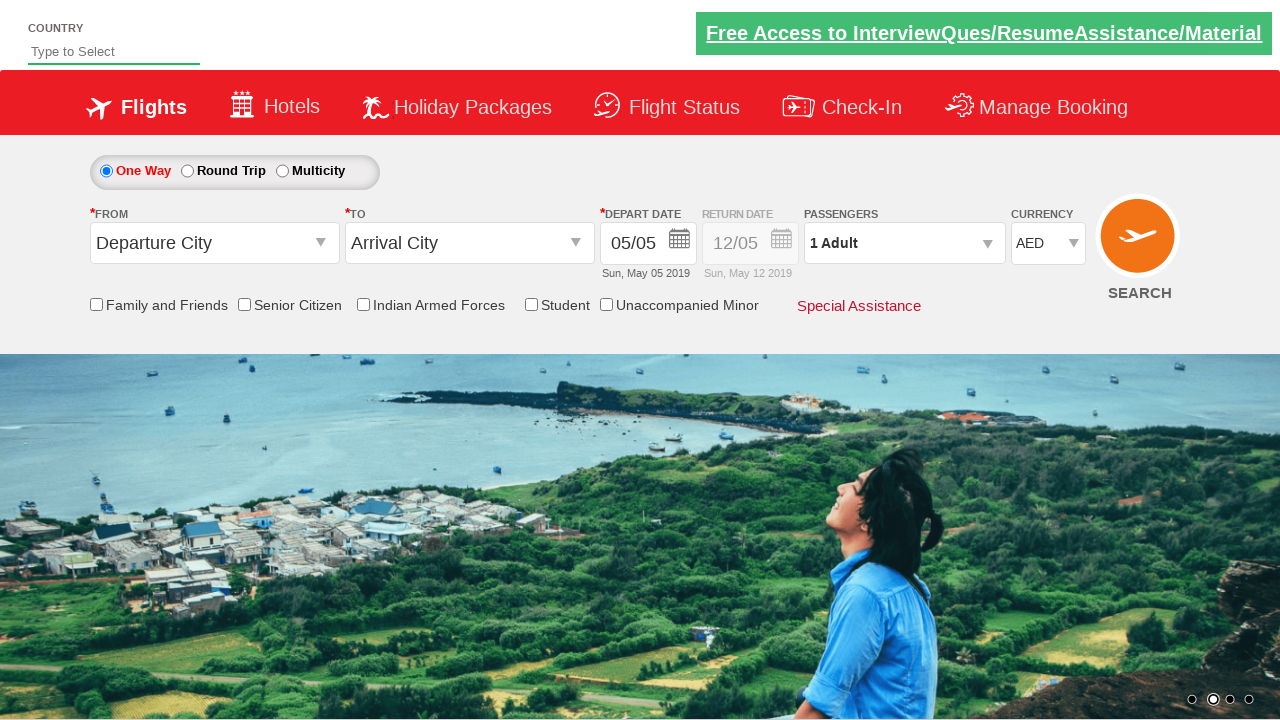

Selected 'INR' option from dropdown by visible text on select#ctl00_mainContent_DropDownListCurrency
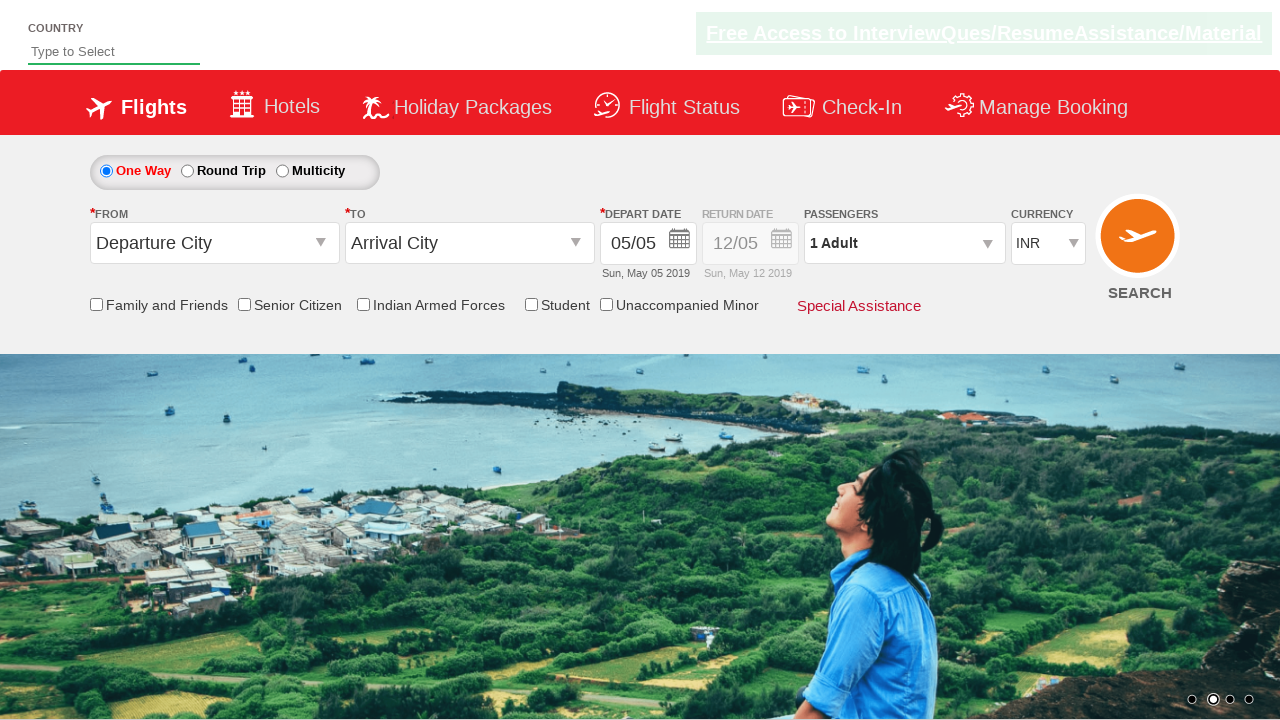

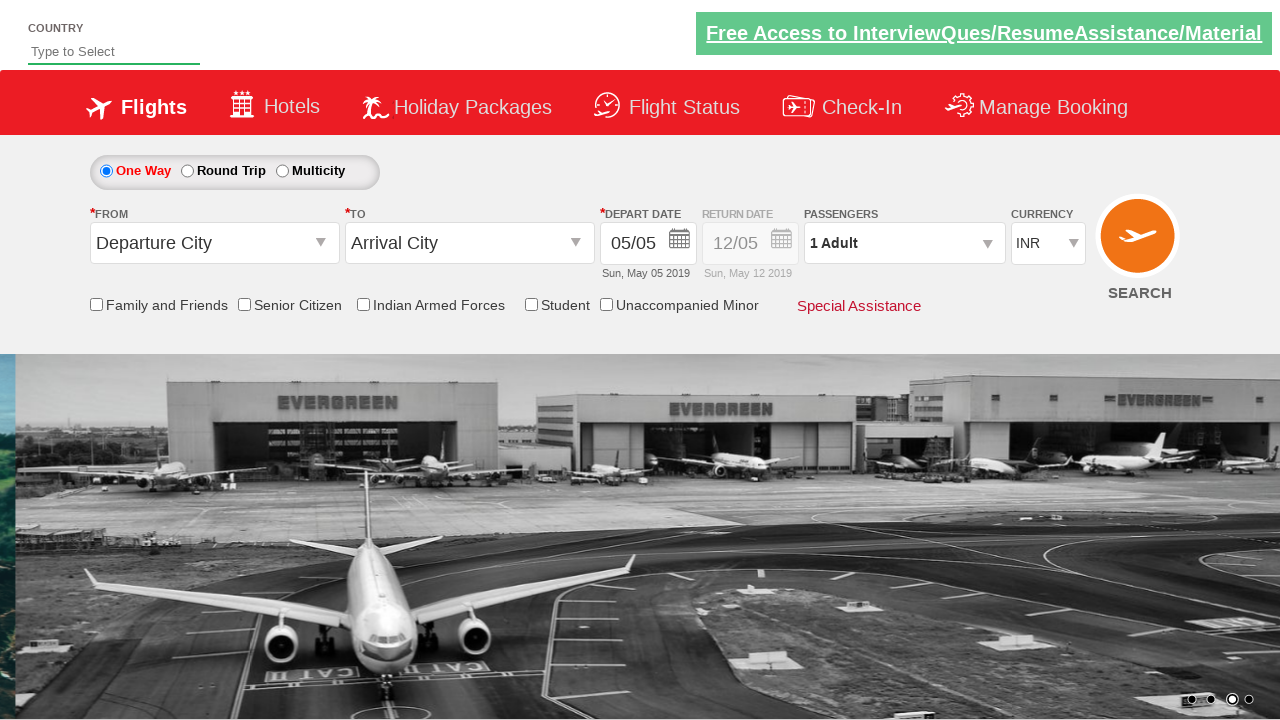